Tests dynamic loading page with a short 2 second timeout that is expected to fail due to the loading time

Starting URL: http://the-internet.herokuapp.com/dynamic_loading/2

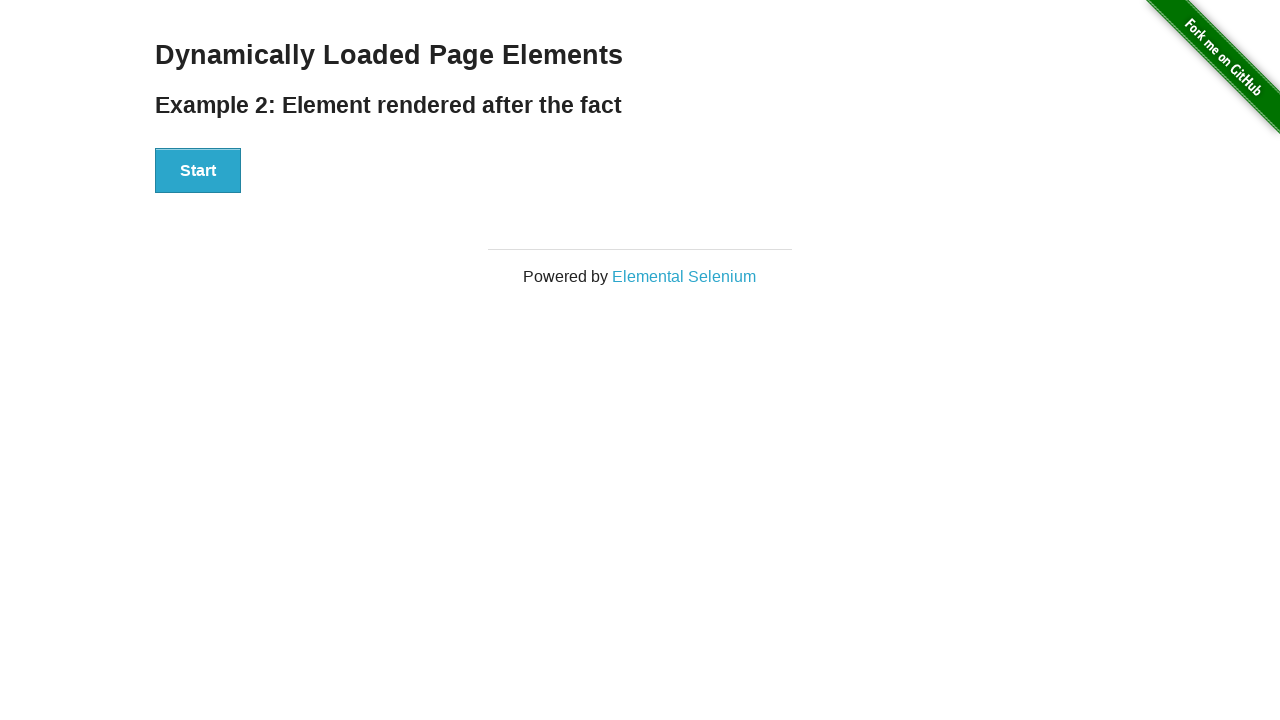

Navigated to dynamic loading page 2
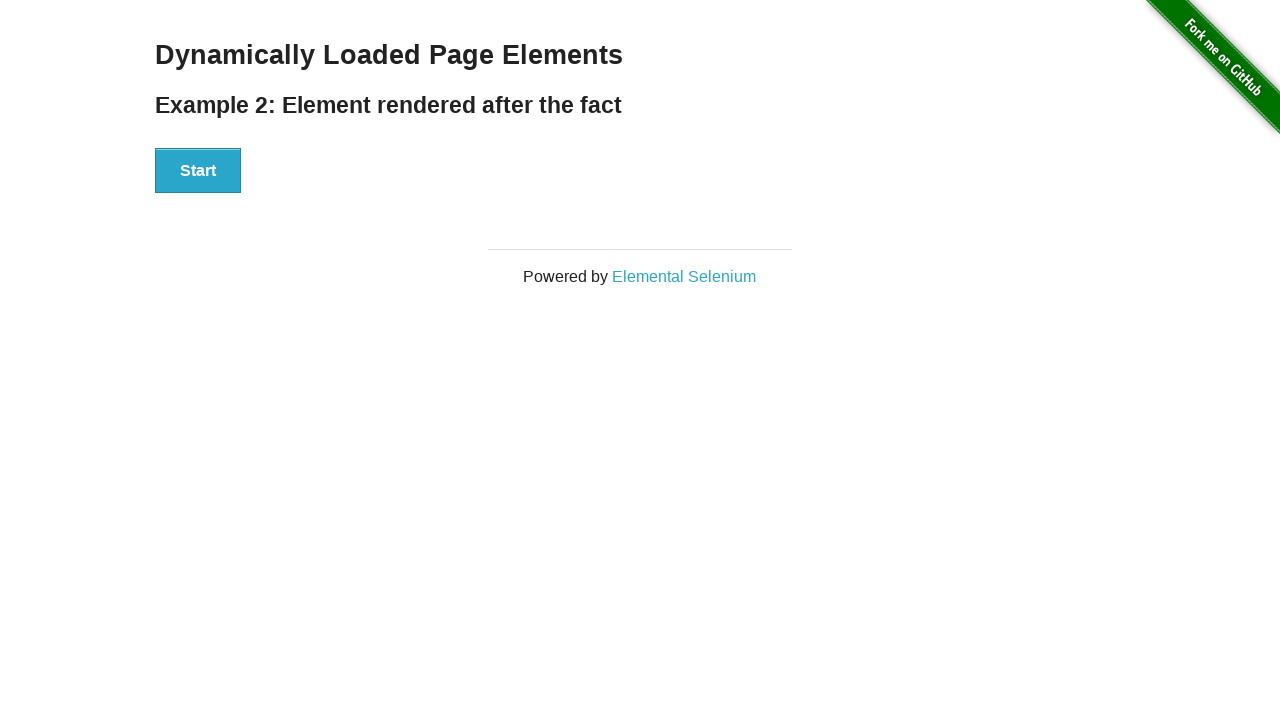

Clicked start button to trigger dynamic loading at (198, 171) on #start button
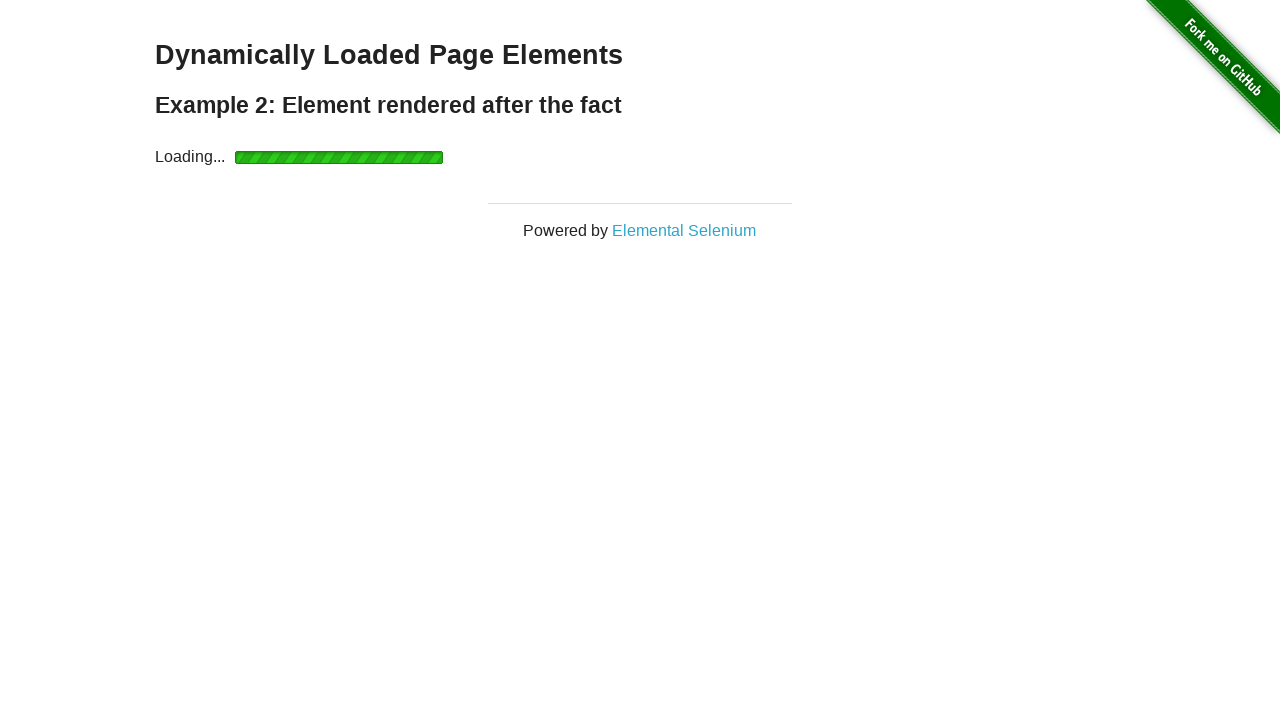

Timeout error occurred as expected: Page.wait_for_selector: Timeout 2000ms exceeded.
Call log:
  - waiting for locator("#finish") to be visible

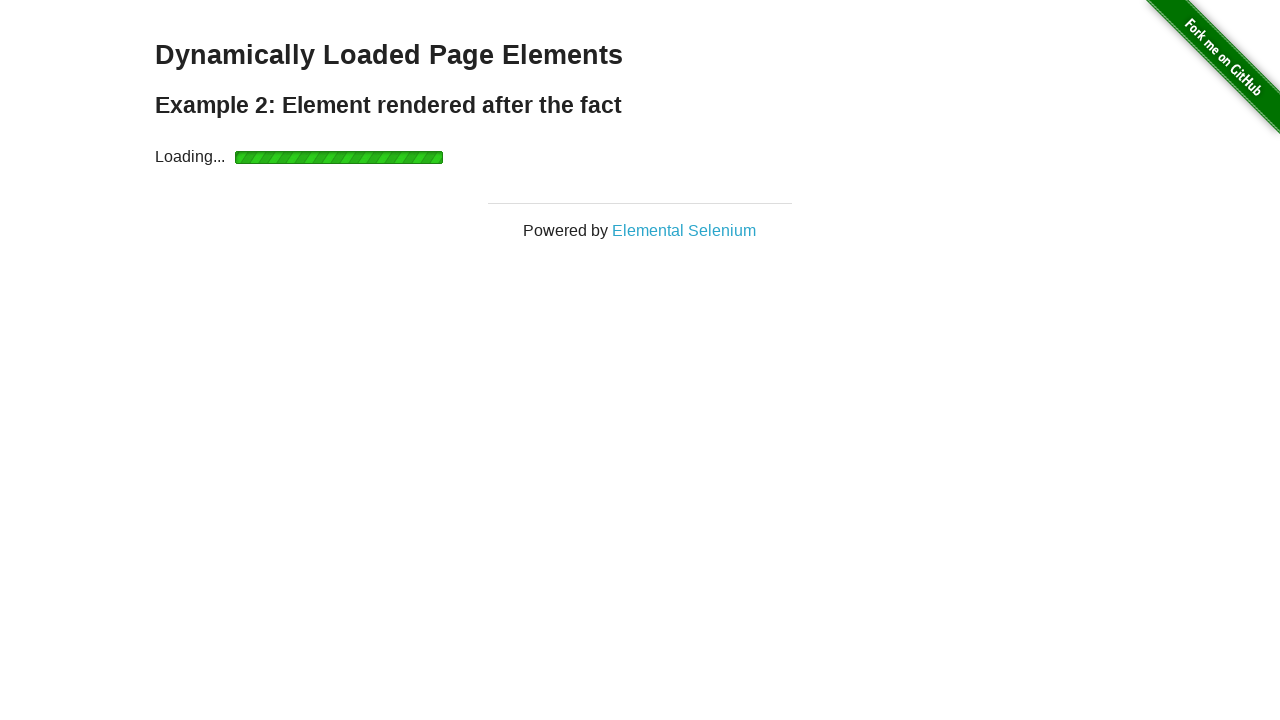

Verified finish element contains 'Hello World!' text
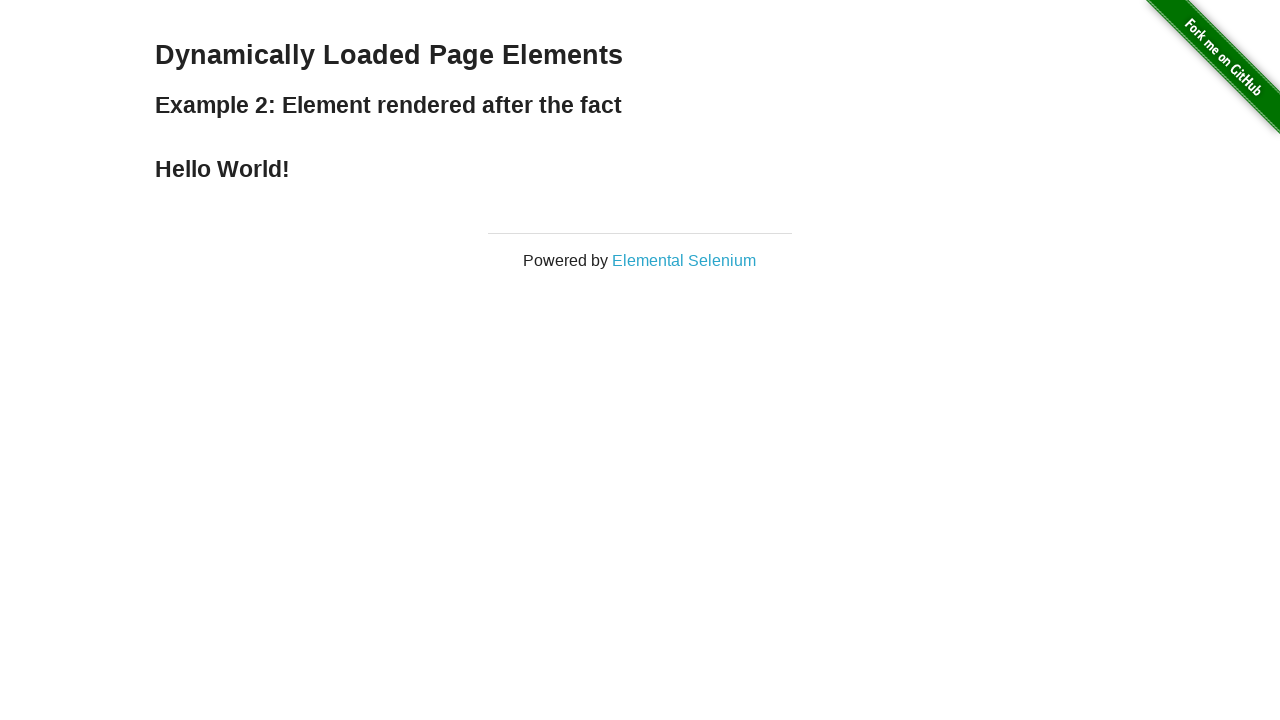

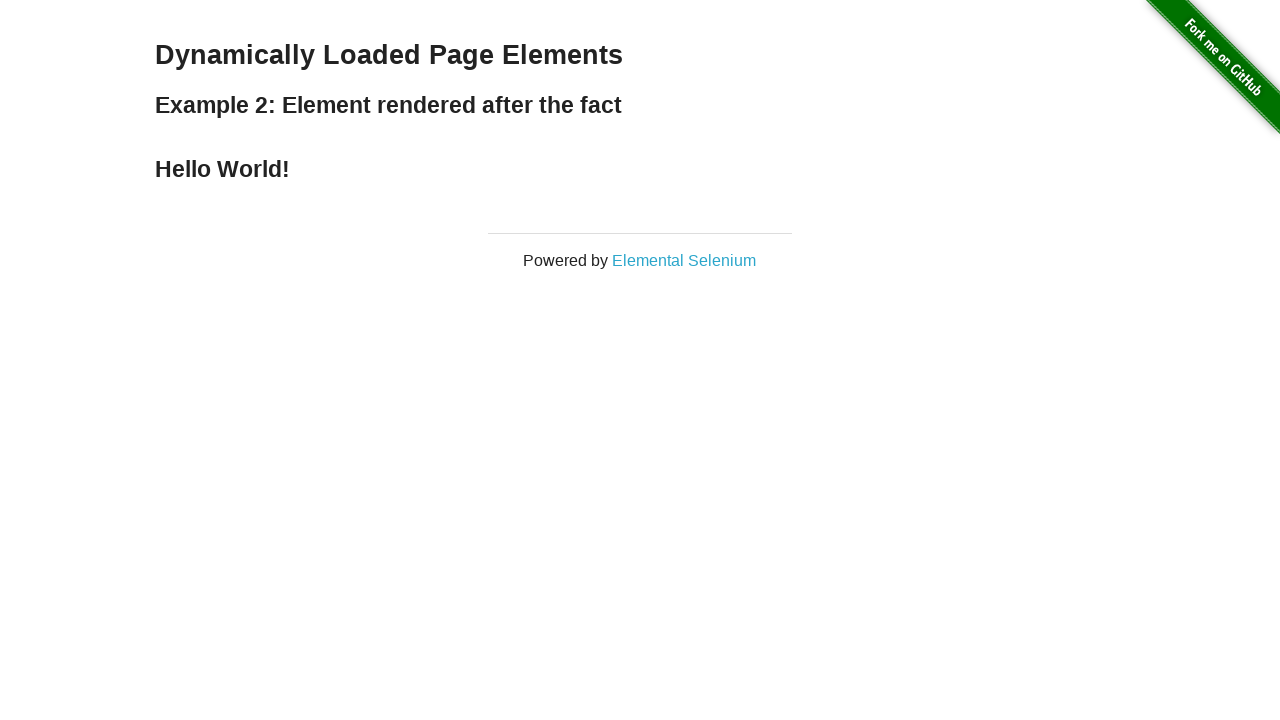